Tests adding an element by clicking Add Element button and verifying Delete button appears

Starting URL: https://the-internet.herokuapp.com/

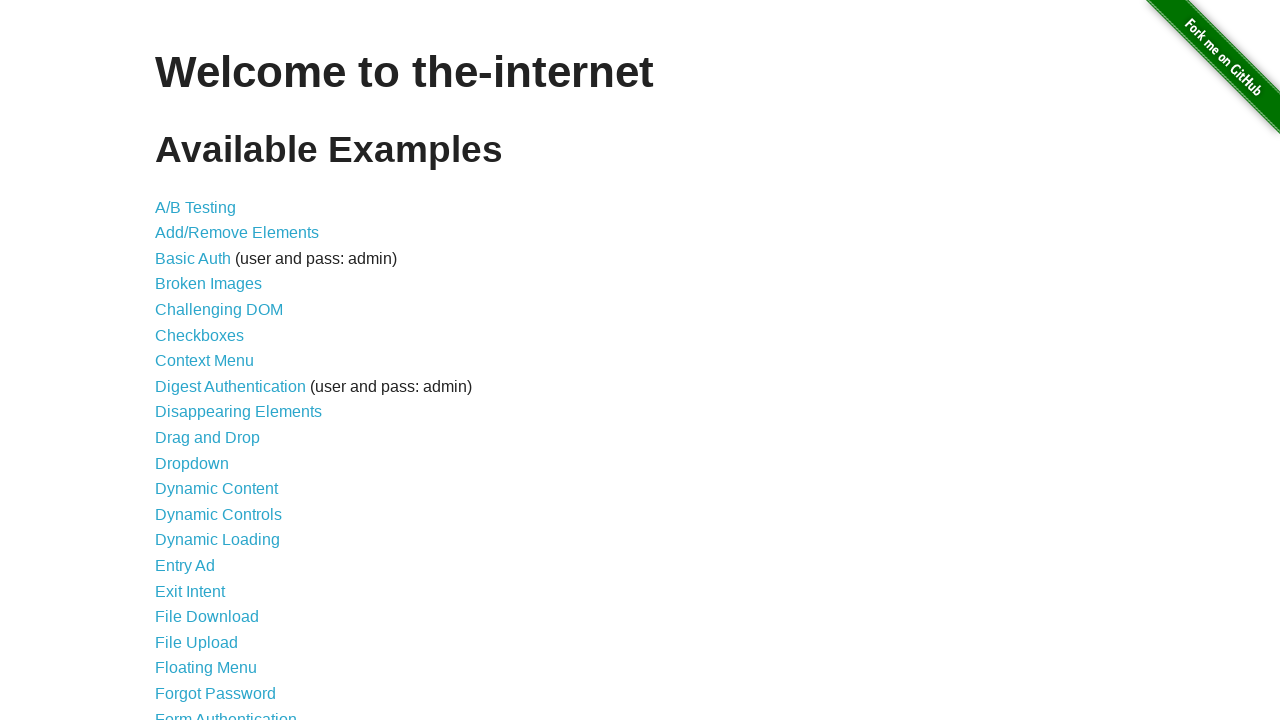

Clicked Add/Remove Elements link to navigate to test page at (237, 233) on internal:role=link[name="Add/Remove Elements"i]
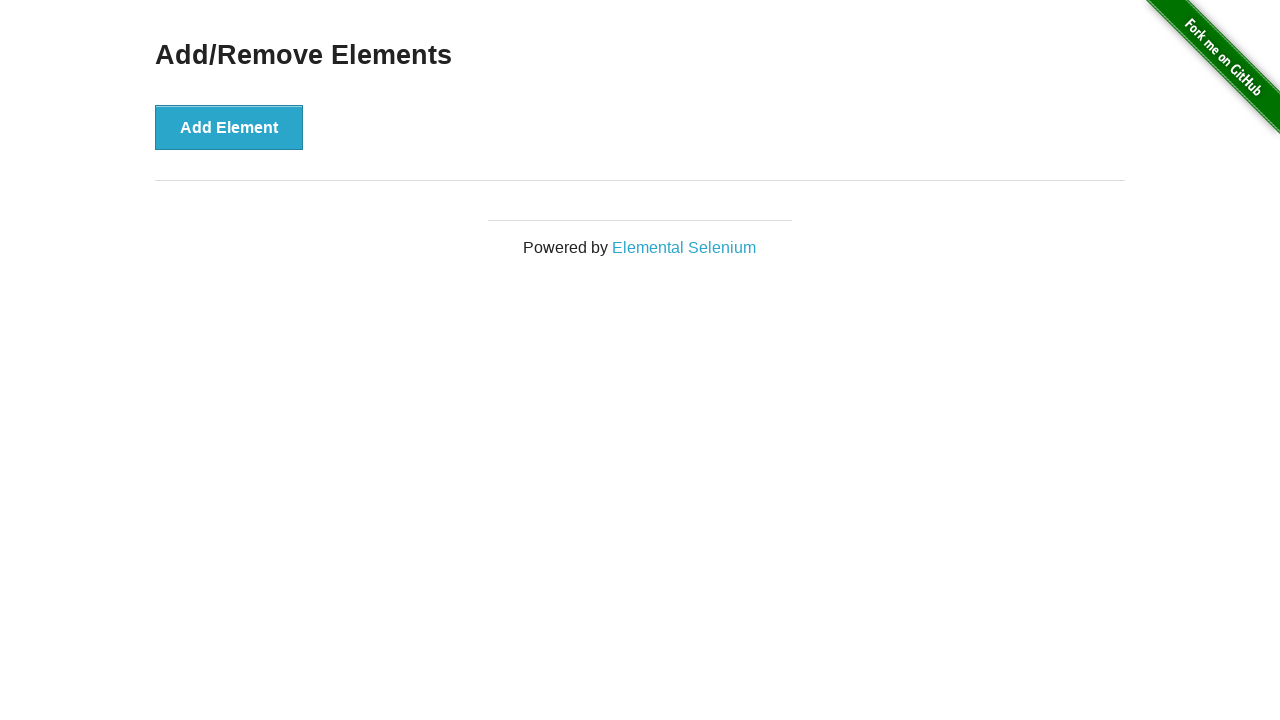

Clicked Add Element button at (229, 127) on internal:role=button[name="Add Element"i]
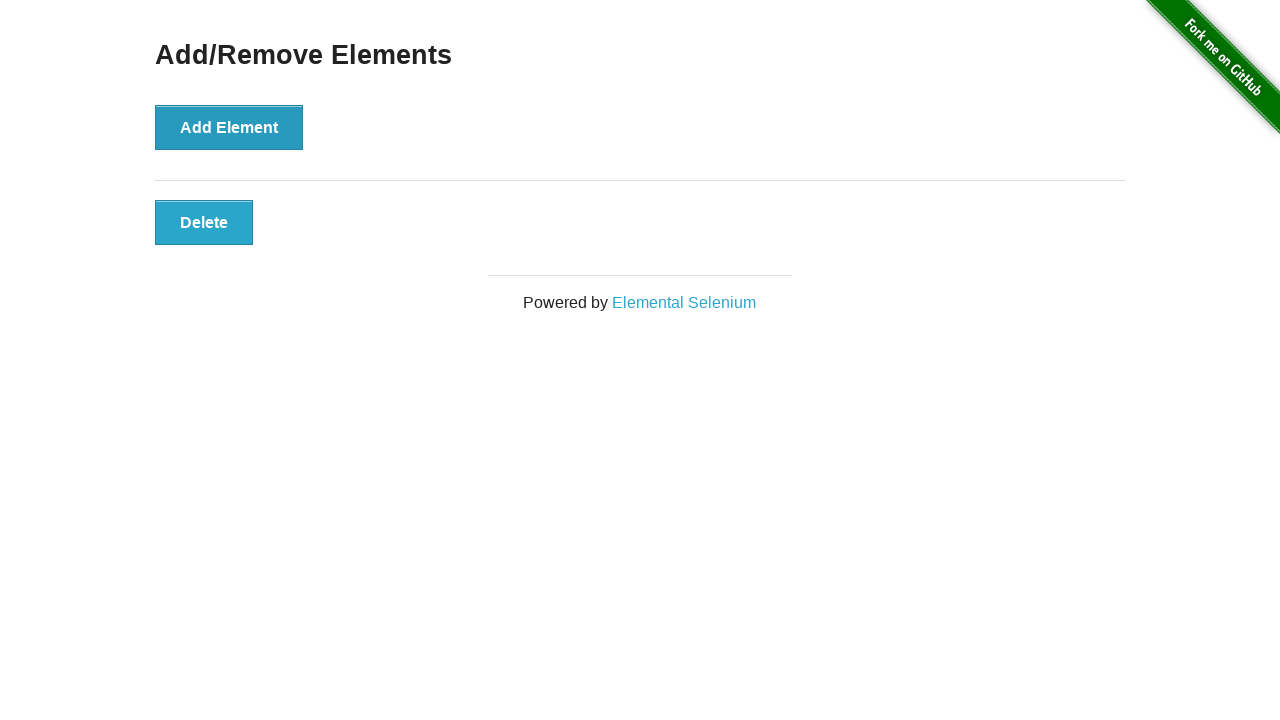

Verified Delete button is visible after adding element
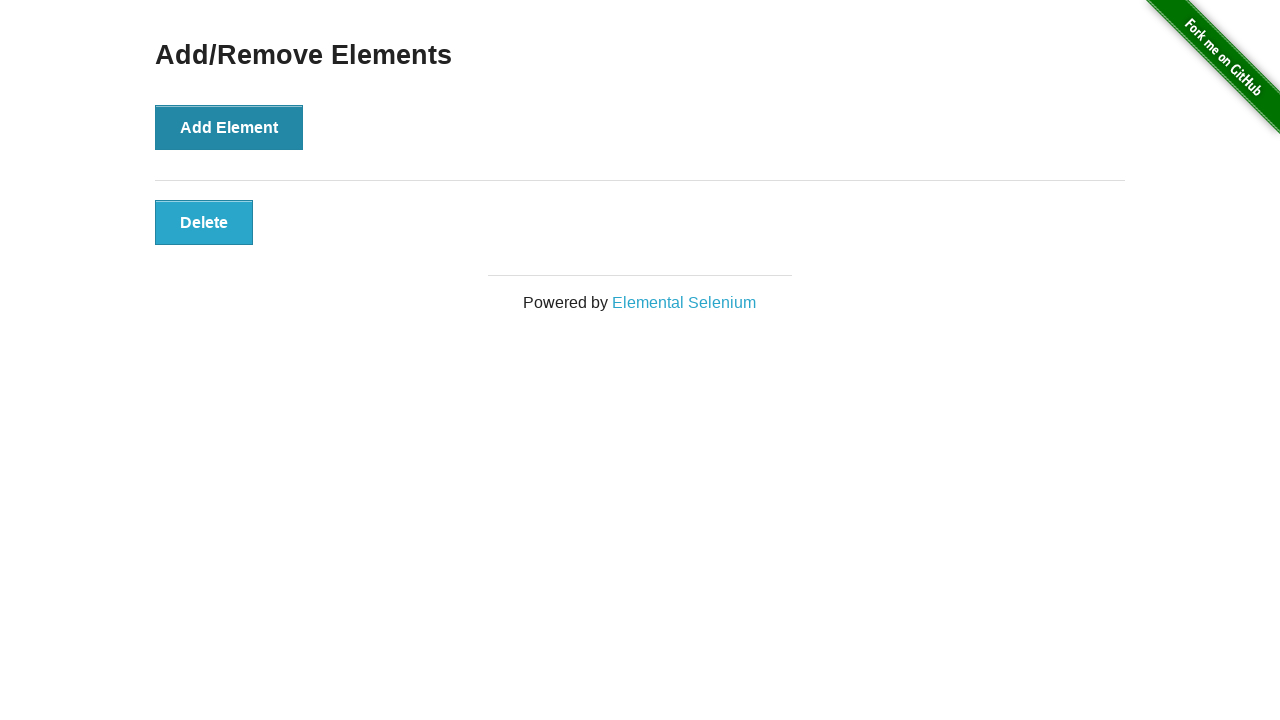

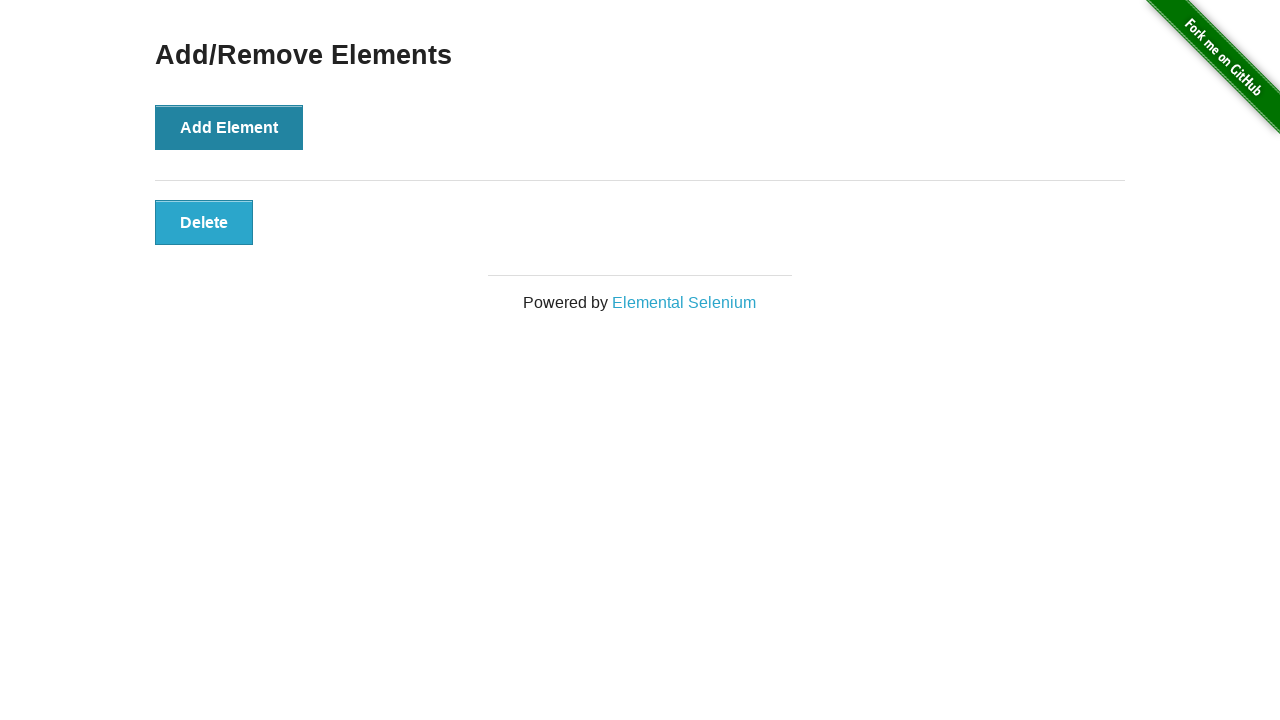